Tests browser window handling by opening new tabs and windows, navigating to different websites (Karnataka Tourism and YouTube), and switching between them.

Starting URL: https://opensource-demo.orangehrmlive.com/web/index.php/auth/login

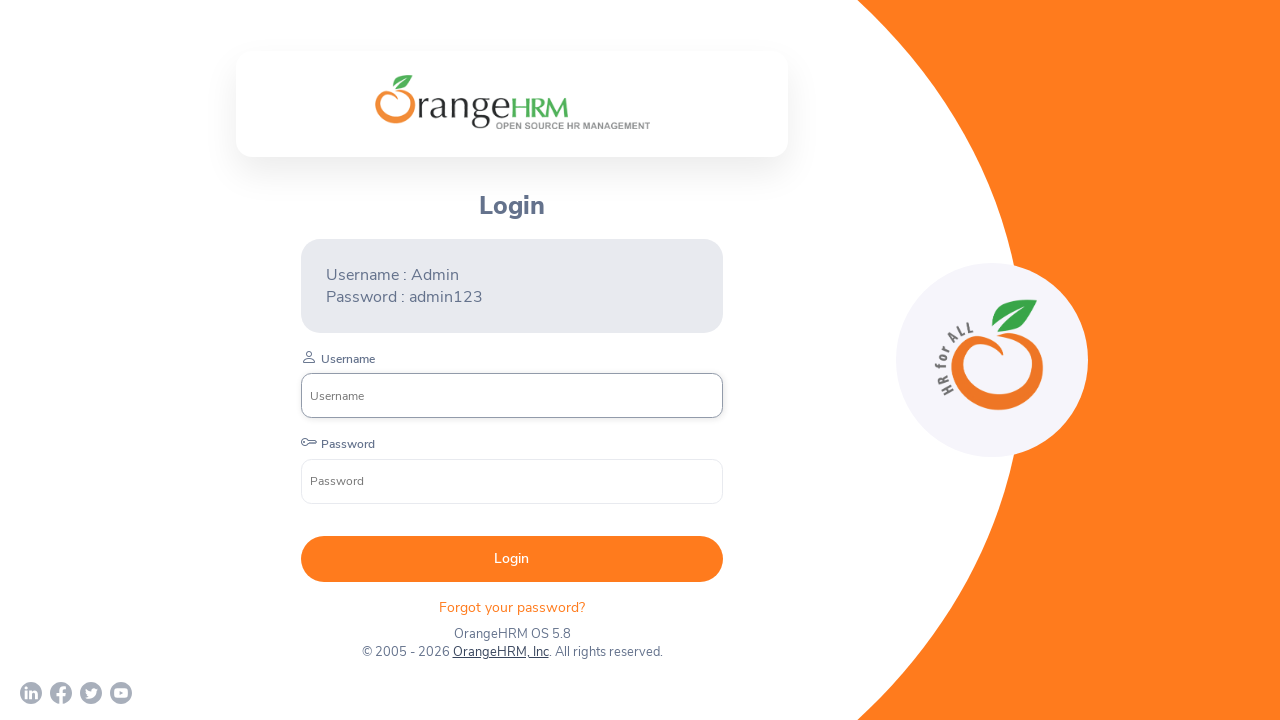

Stored main page reference
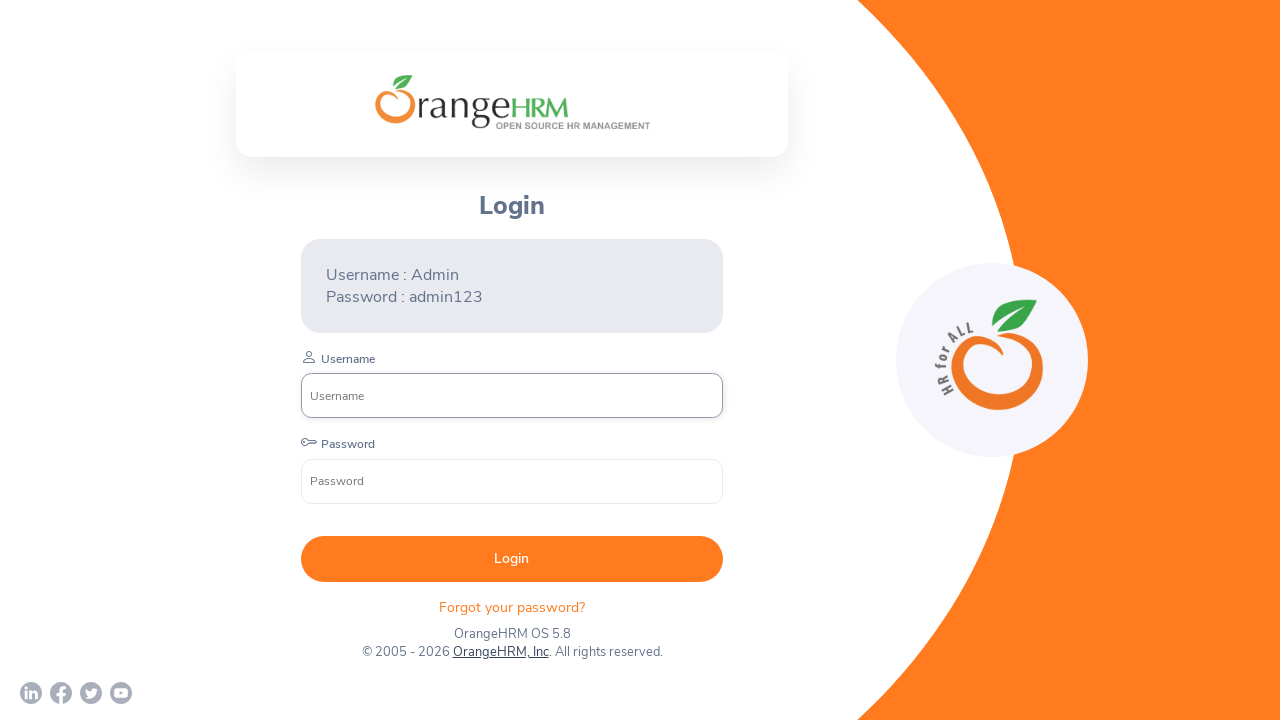

Opened a new tab
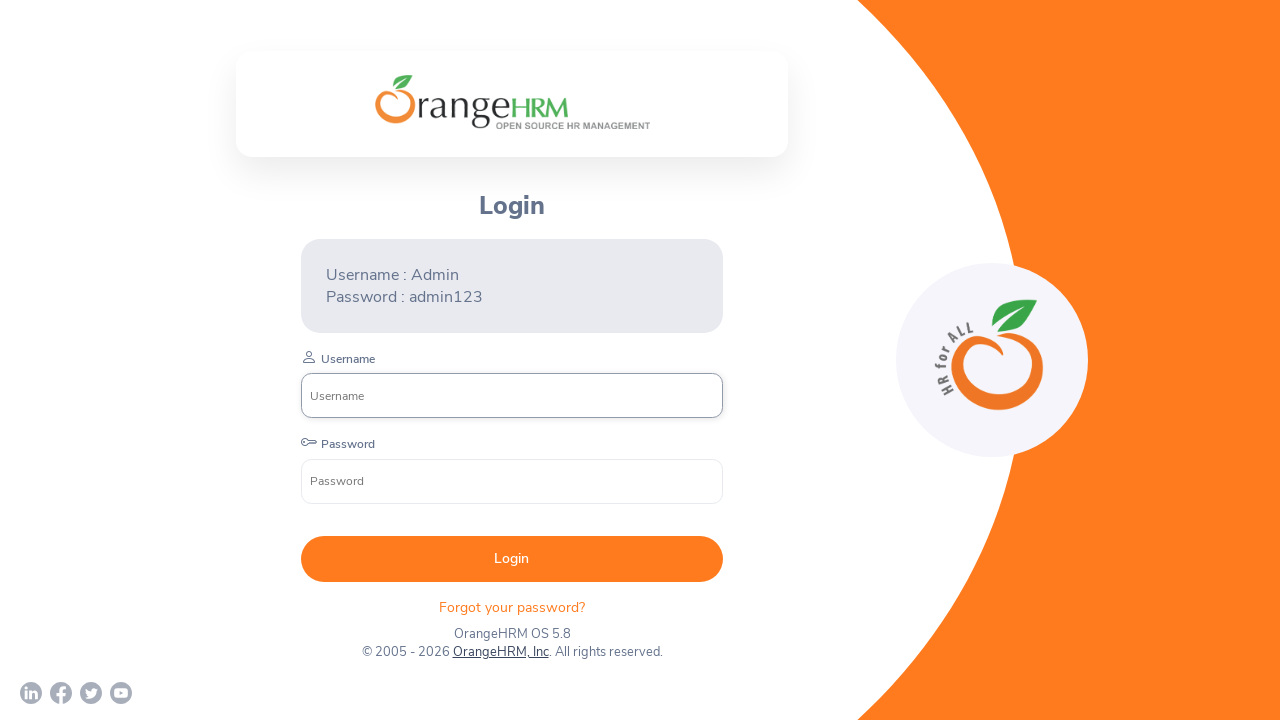

Navigated new tab to Karnataka Tourism website
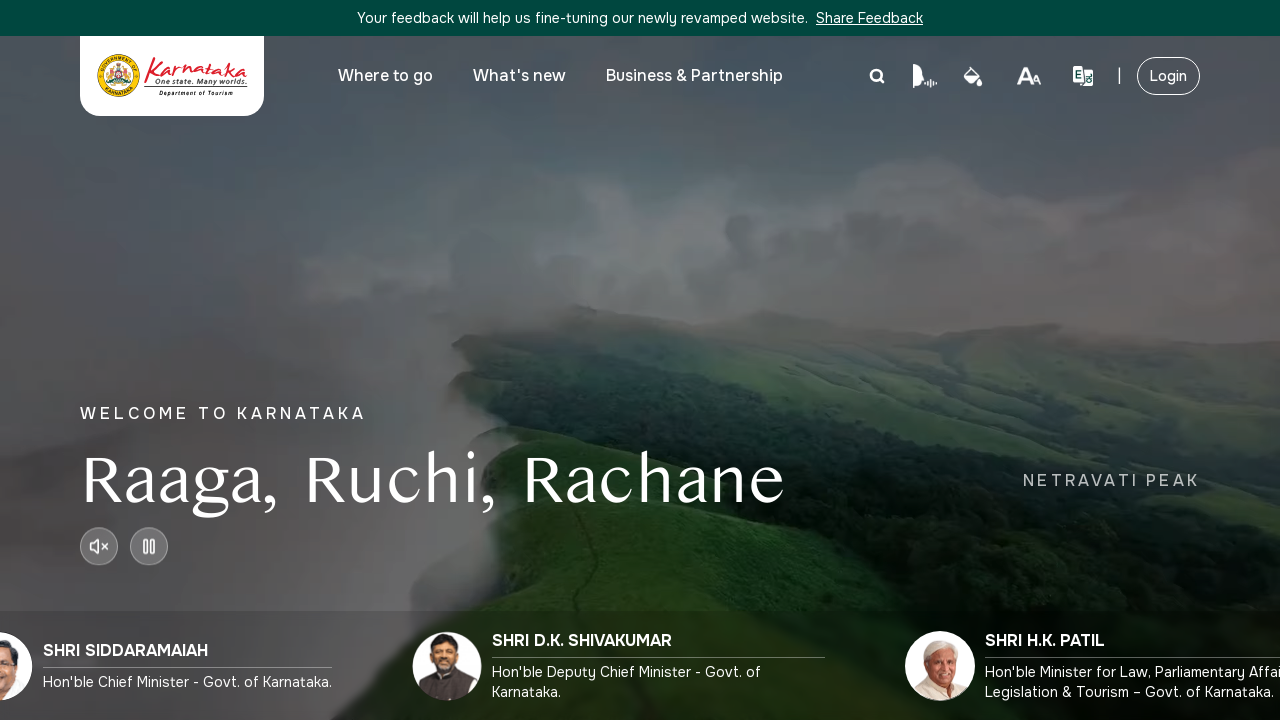

Closed the Karnataka Tourism tab
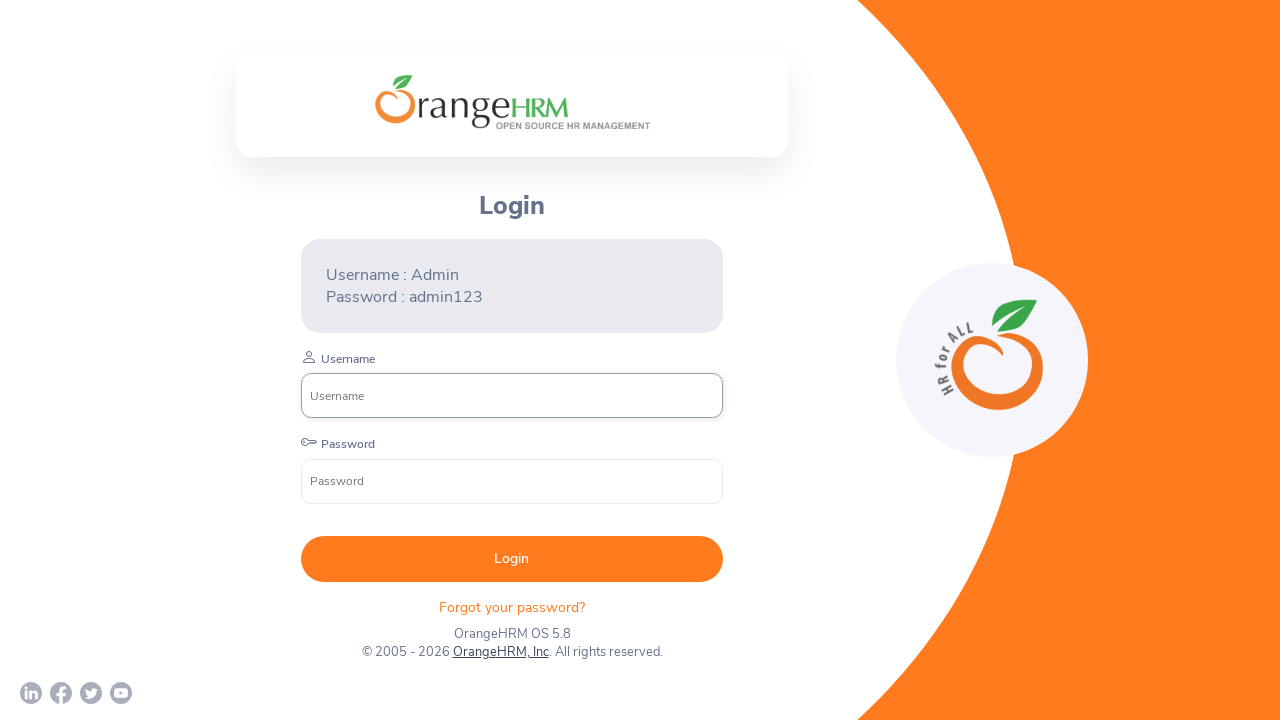

Opened a new window
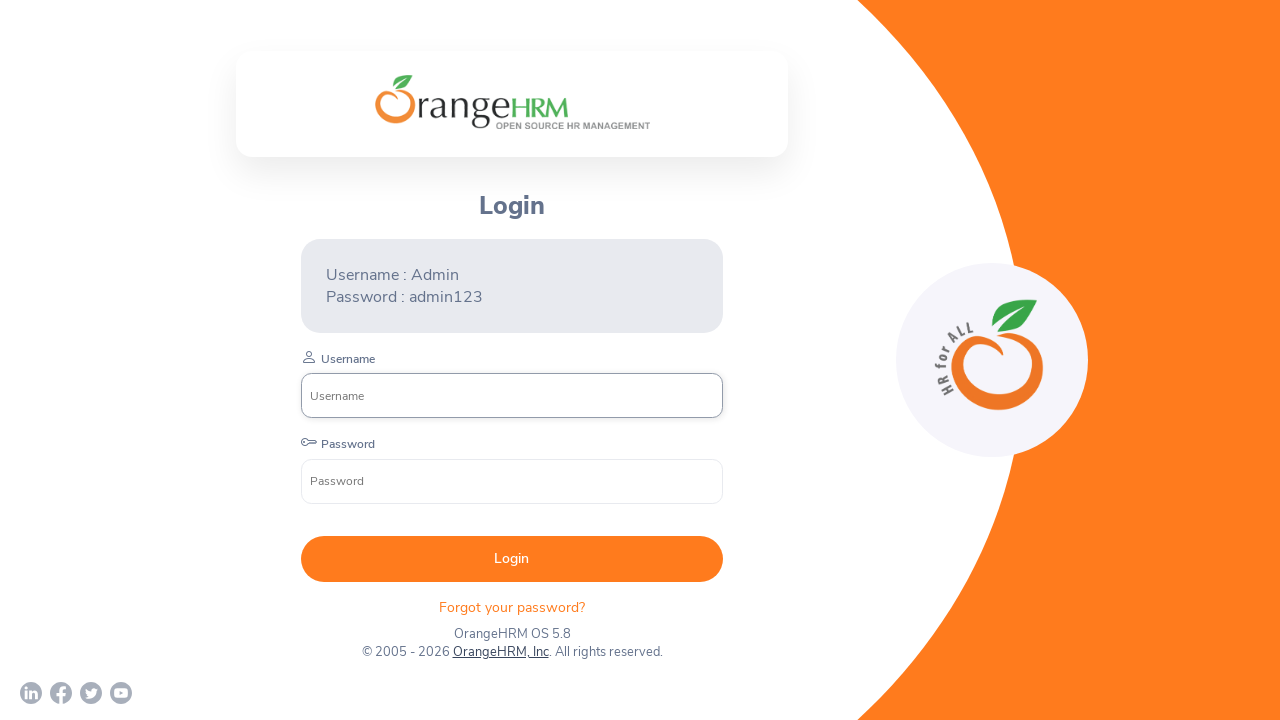

Navigated new window to YouTube
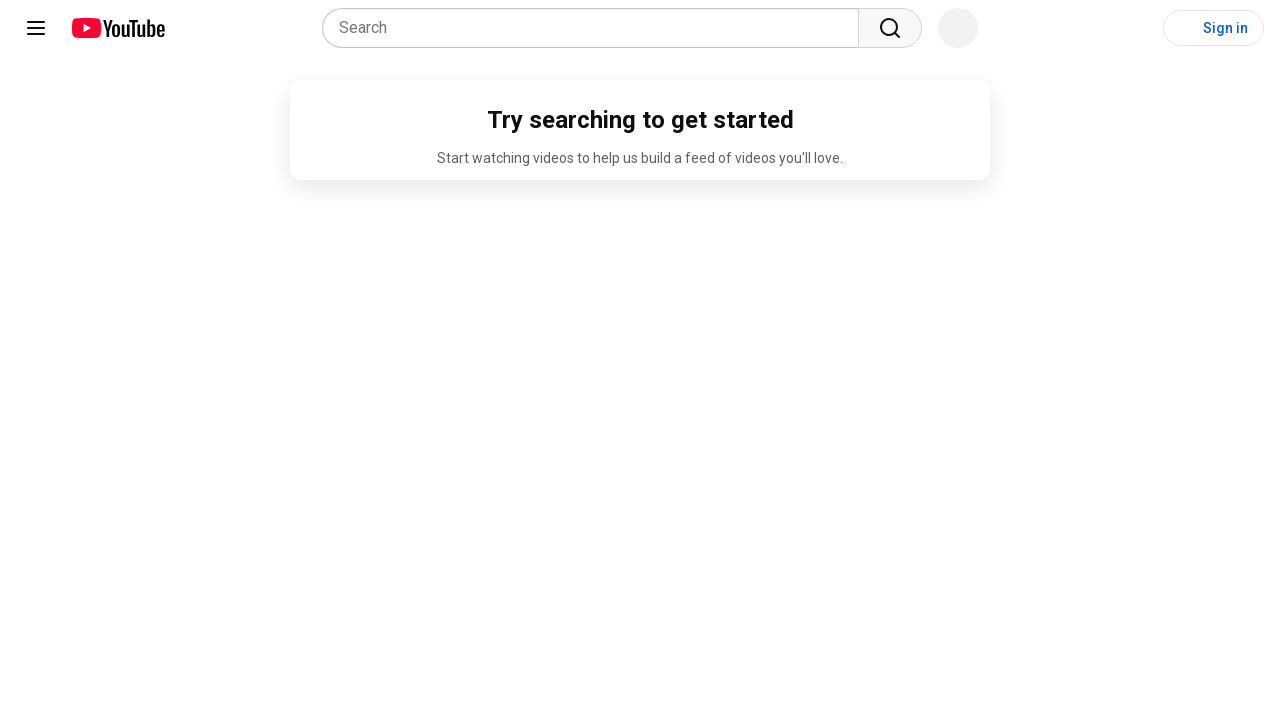

YouTube page loaded completely (DOM content loaded)
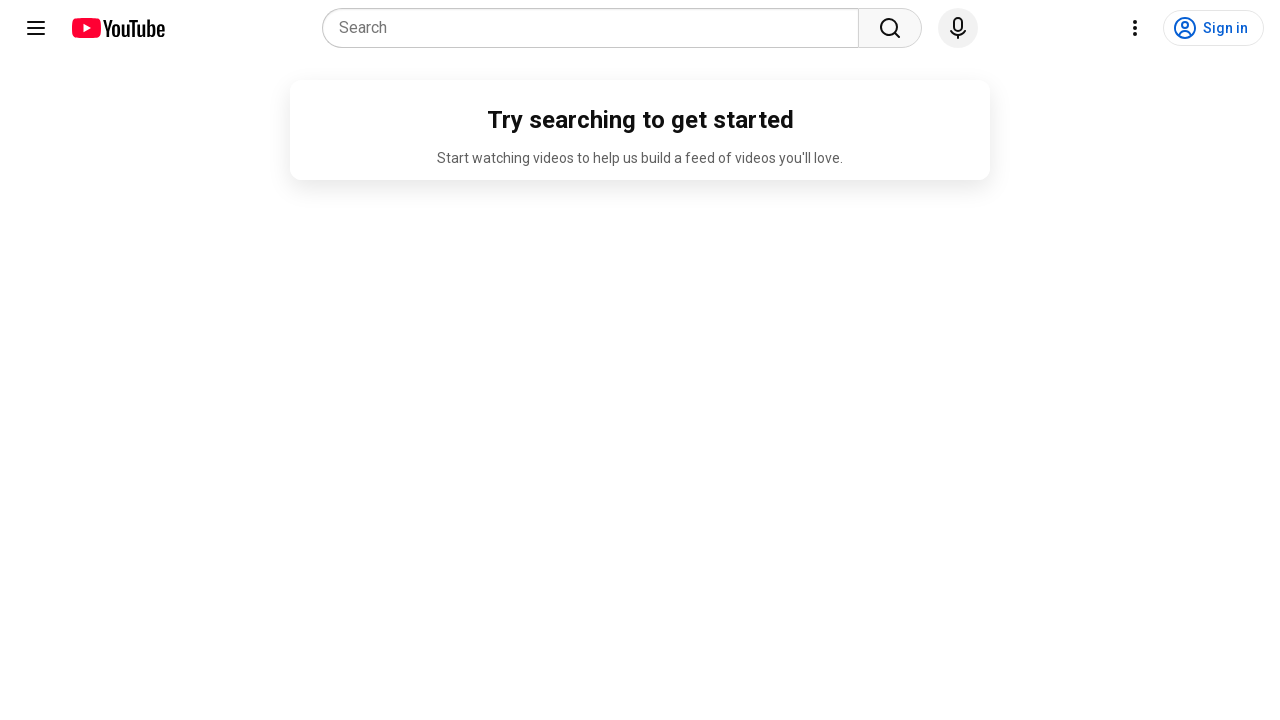

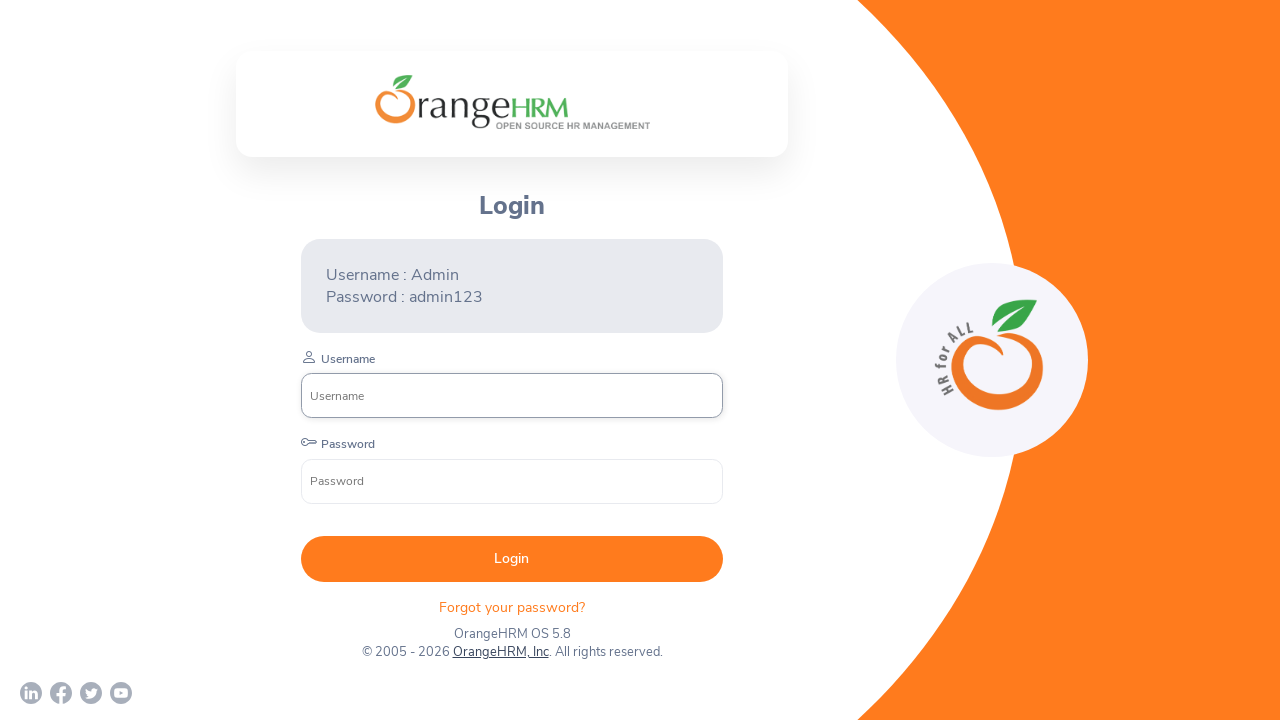